Tests clicking buttons on the DemoQA buttons page and verifies the dynamic click message appears

Starting URL: https://demoqa.com/buttons

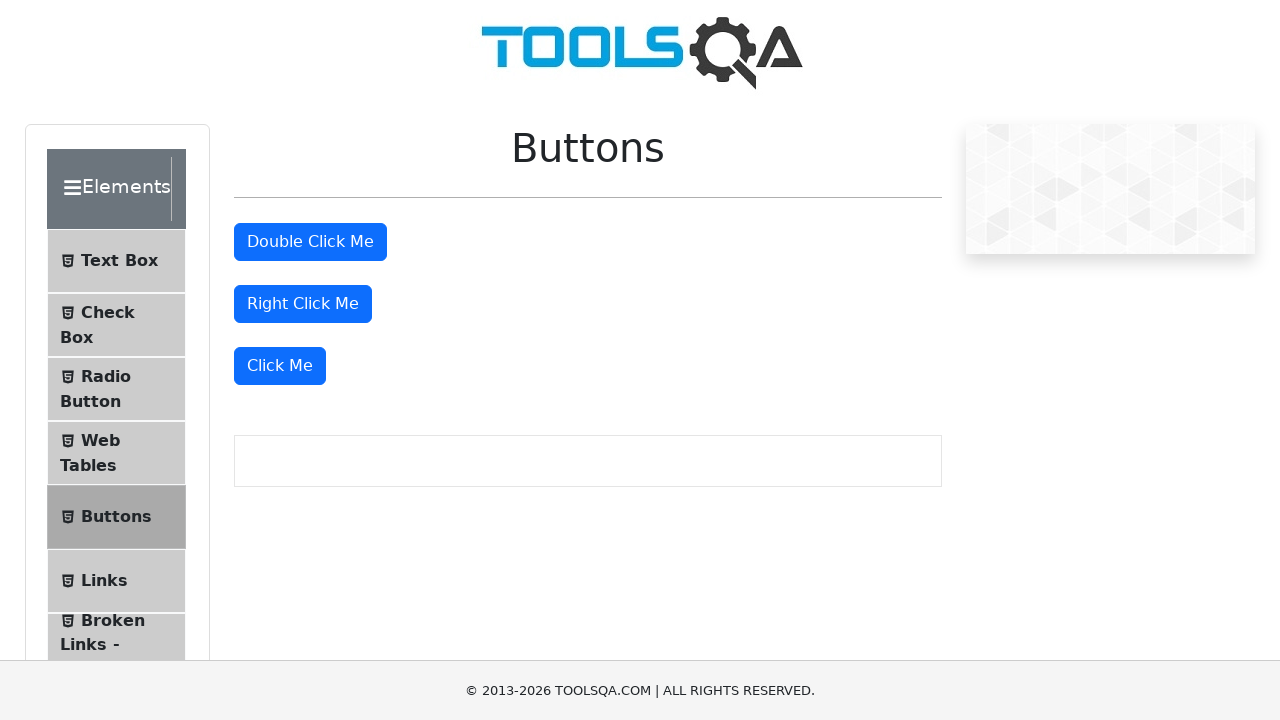

Retrieved all primary buttons on the DemoQA buttons page
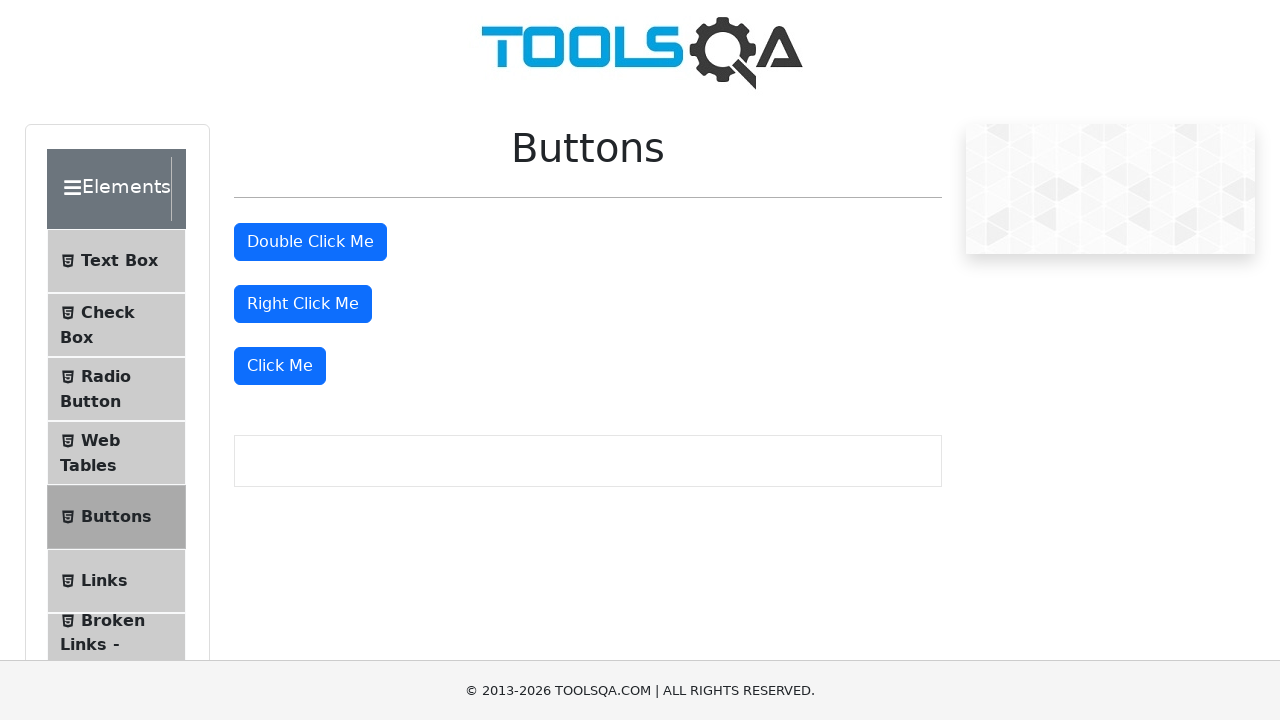

Clicked the last primary button (Click Me button)
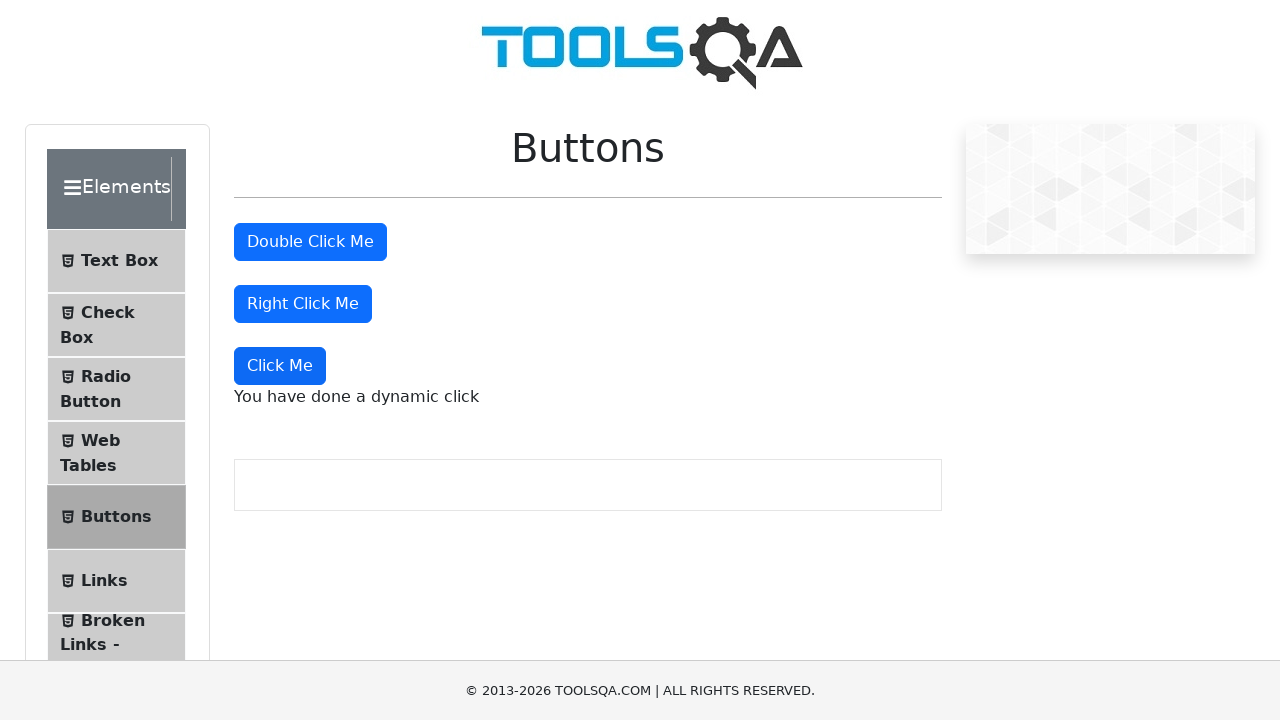

Dynamic click message appeared on the page
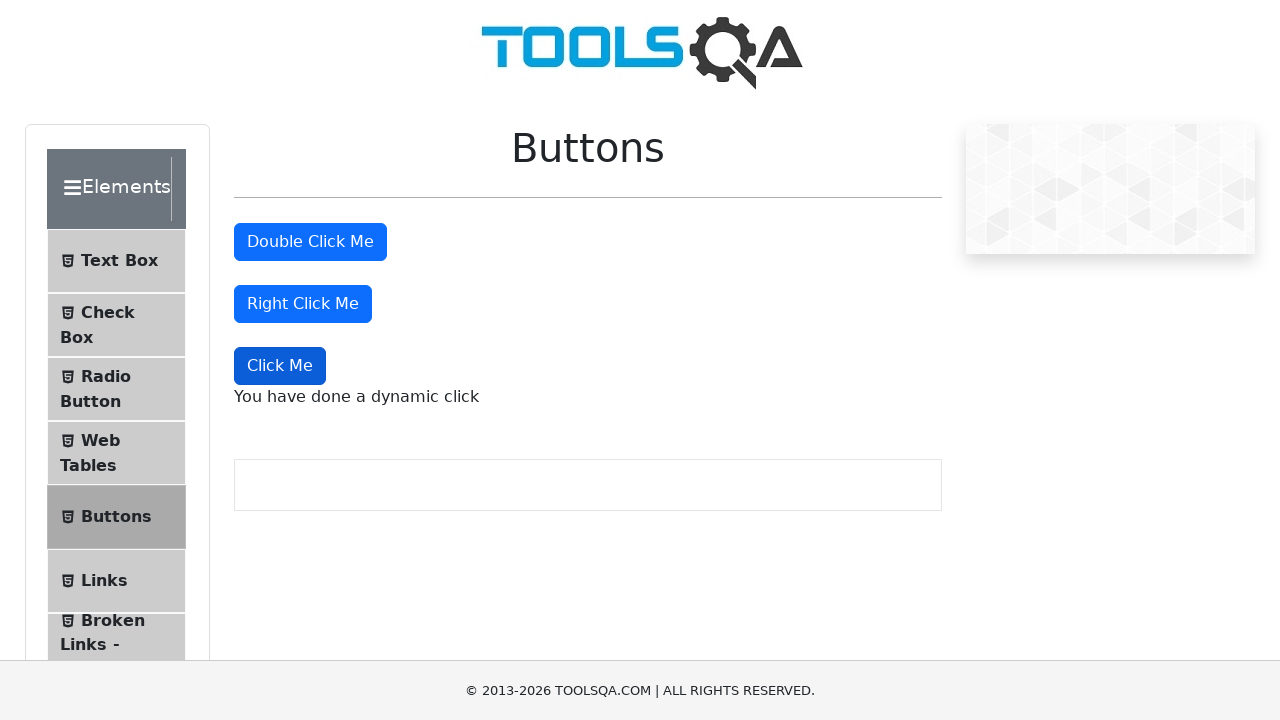

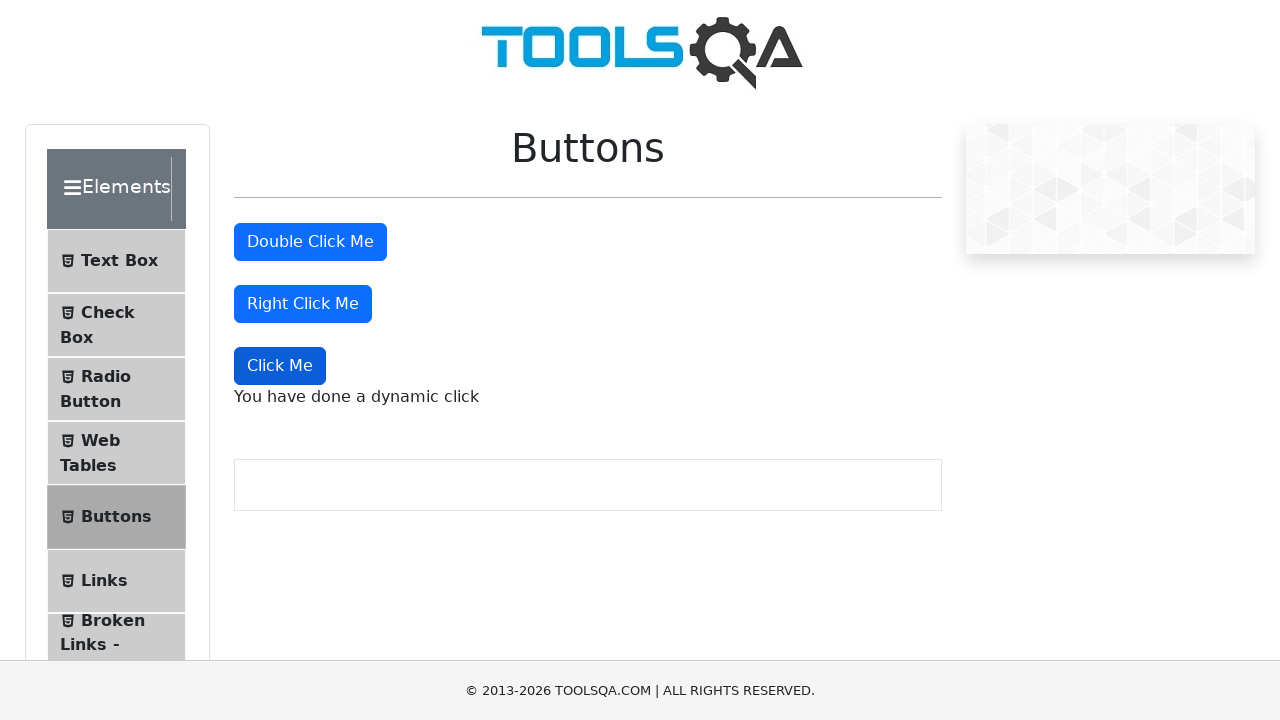